Navigates to Flipkart homepage and verifies the page loads successfully

Starting URL: https://www.flipkart.com/

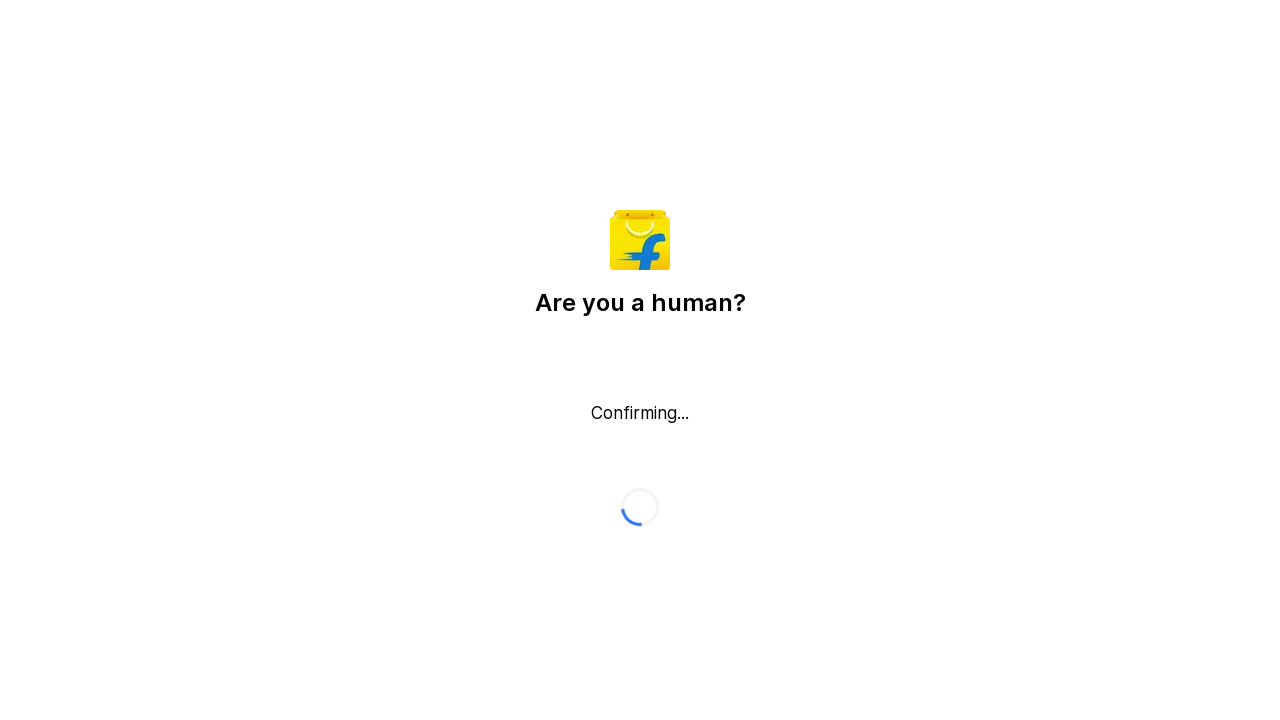

Navigated to Flipkart homepage
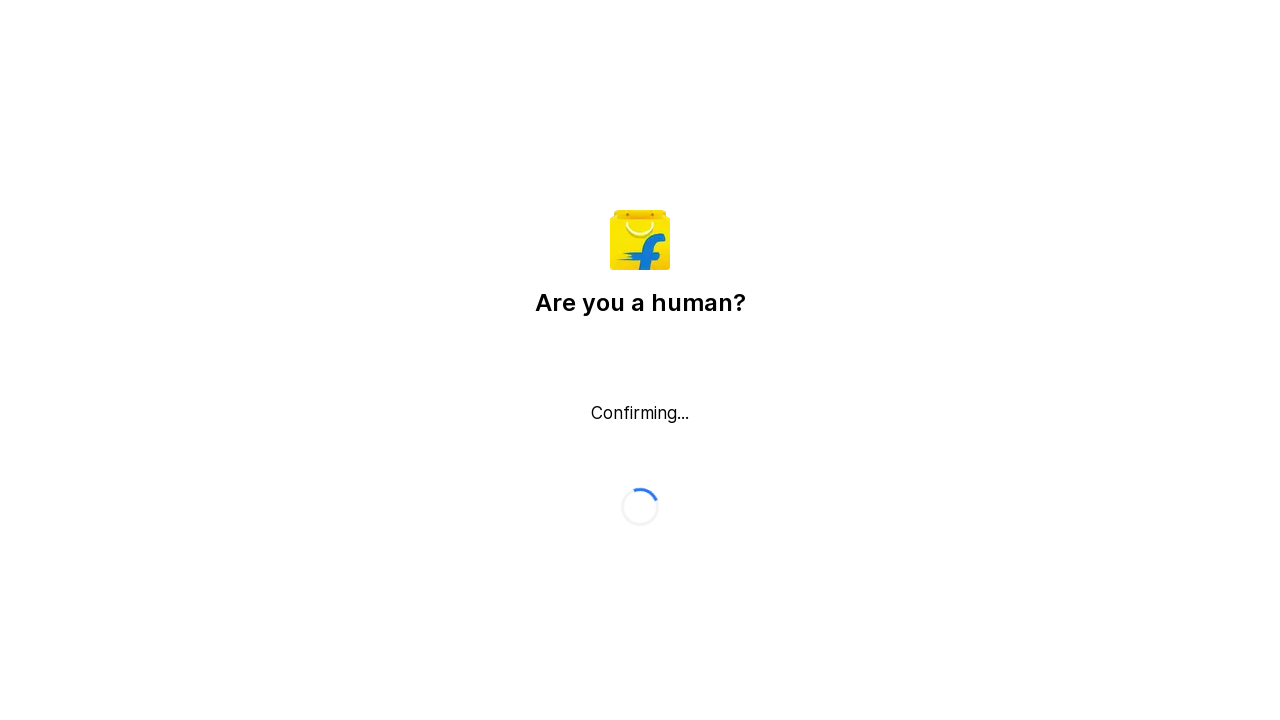

Page DOM content loaded
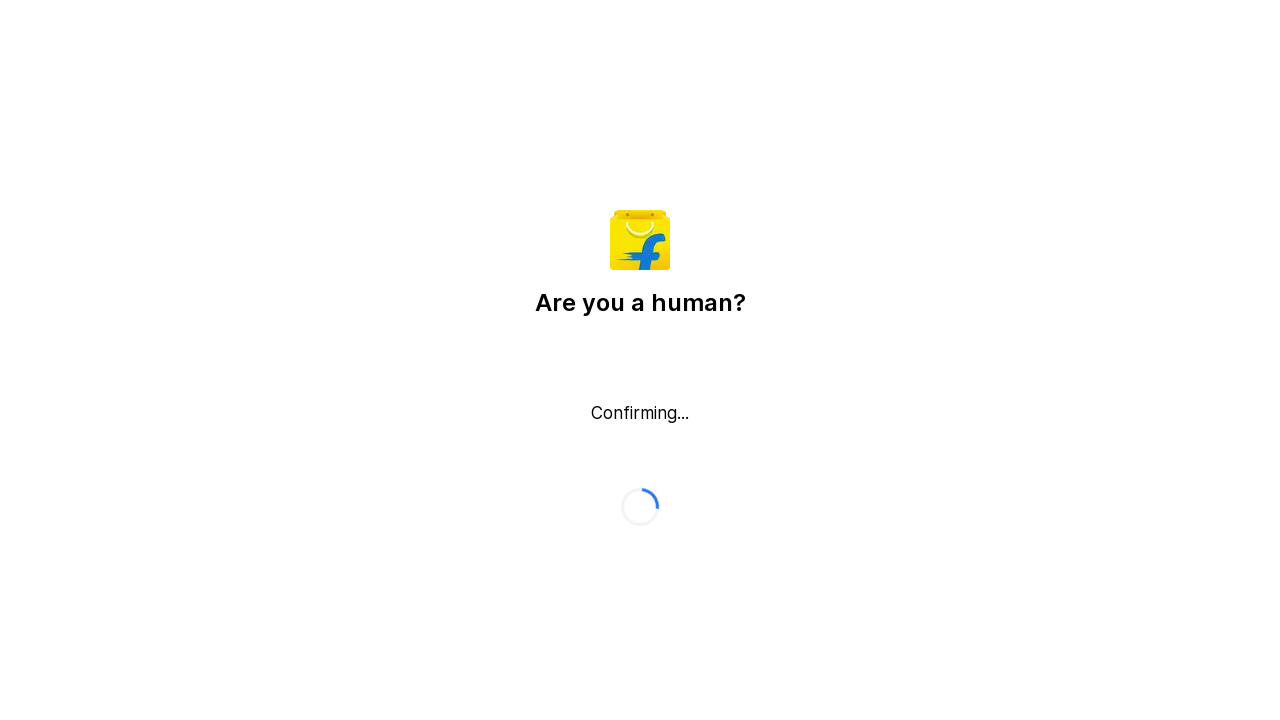

Body element loaded - Flipkart homepage verified
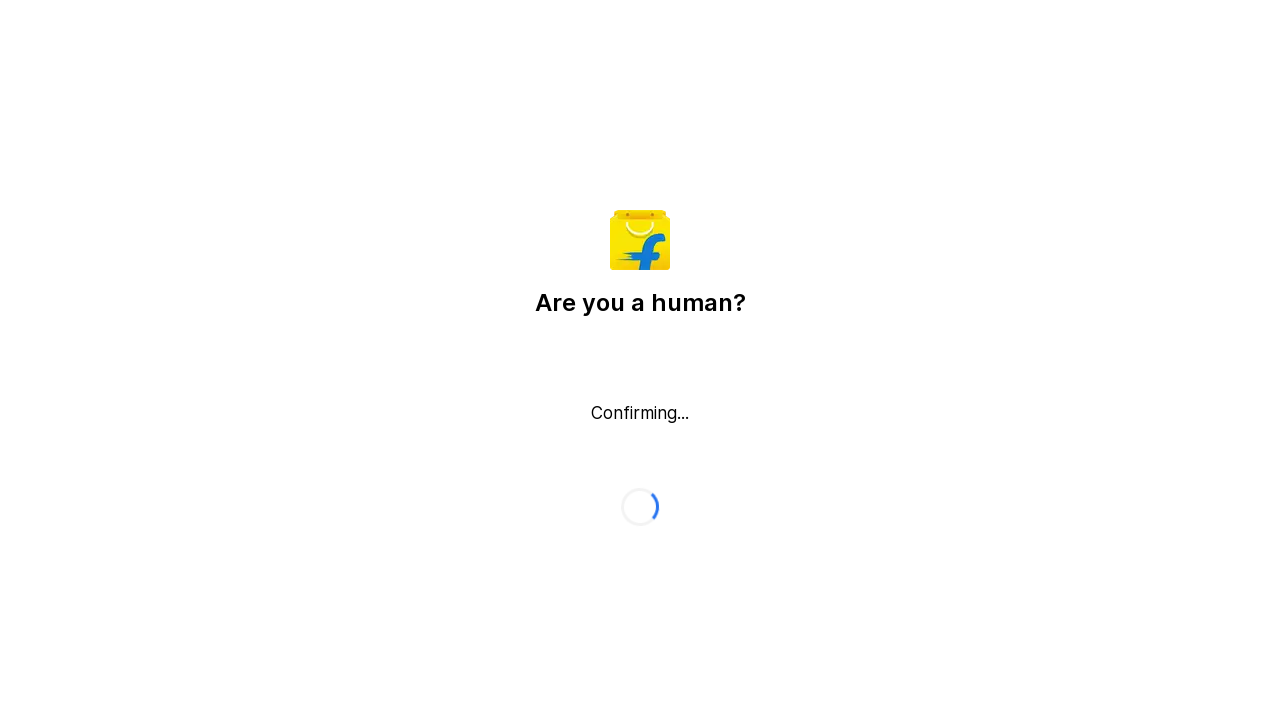

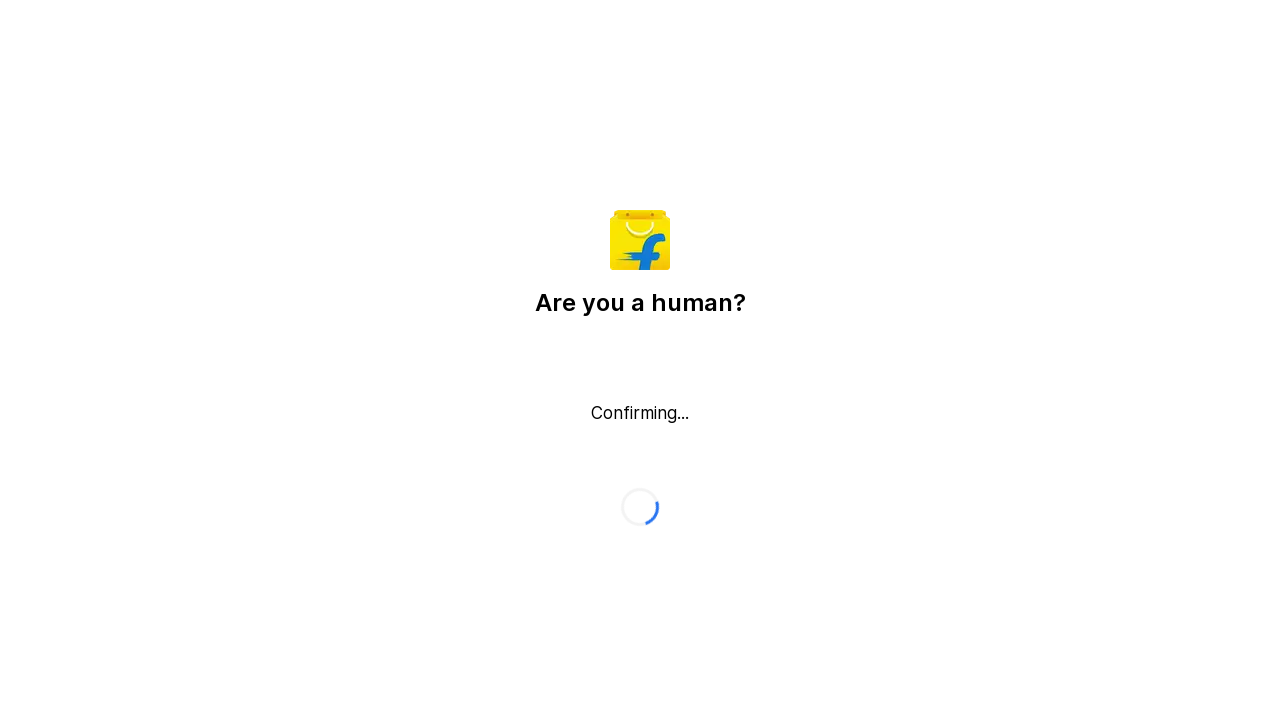